Tests link navigation by counting links at different page scopes and opening footer column links in new tabs to verify they work

Starting URL: https://www.rahulshettyacademy.com/AutomationPractice/

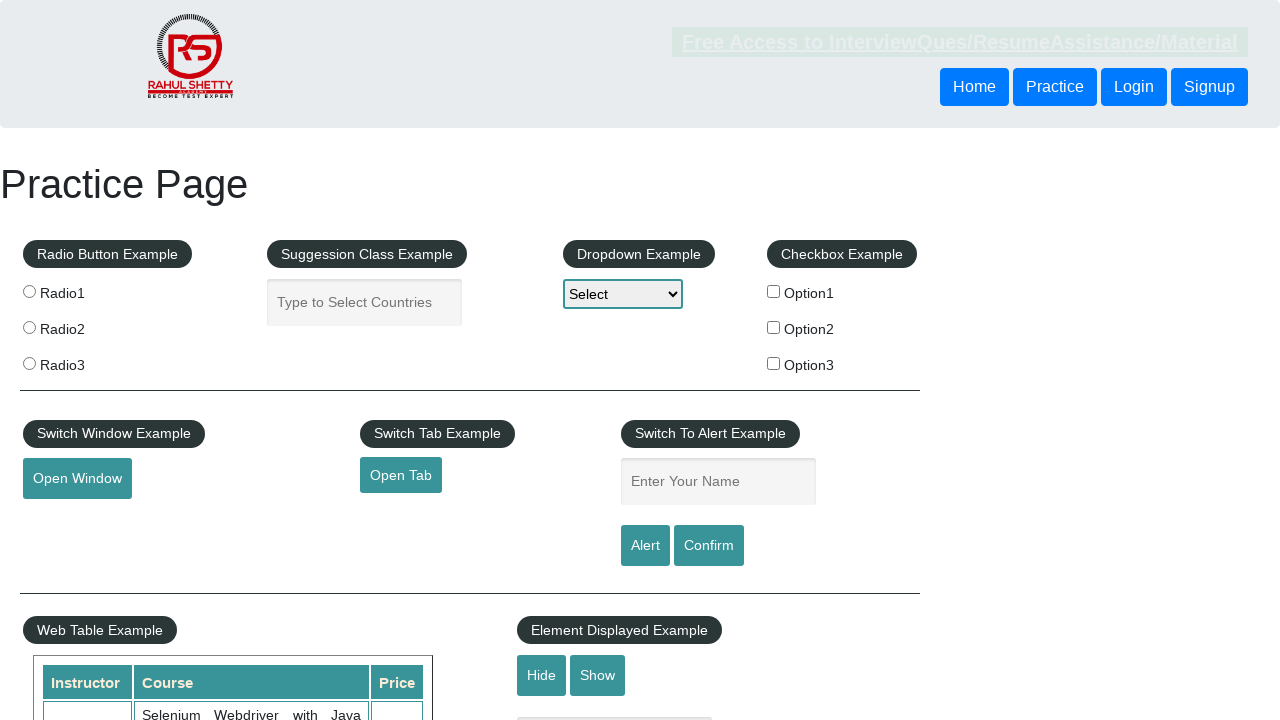

Located all links on page - total count: 27
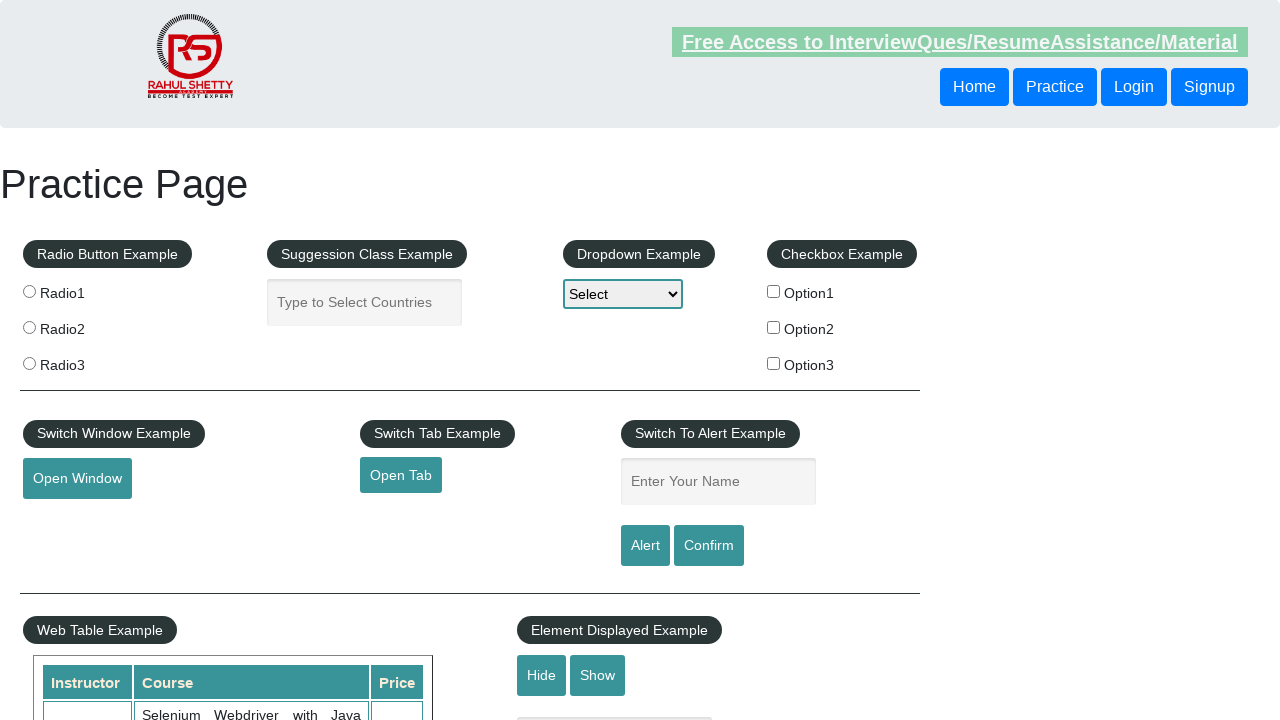

Located footer section with ID 'gf-BIG'
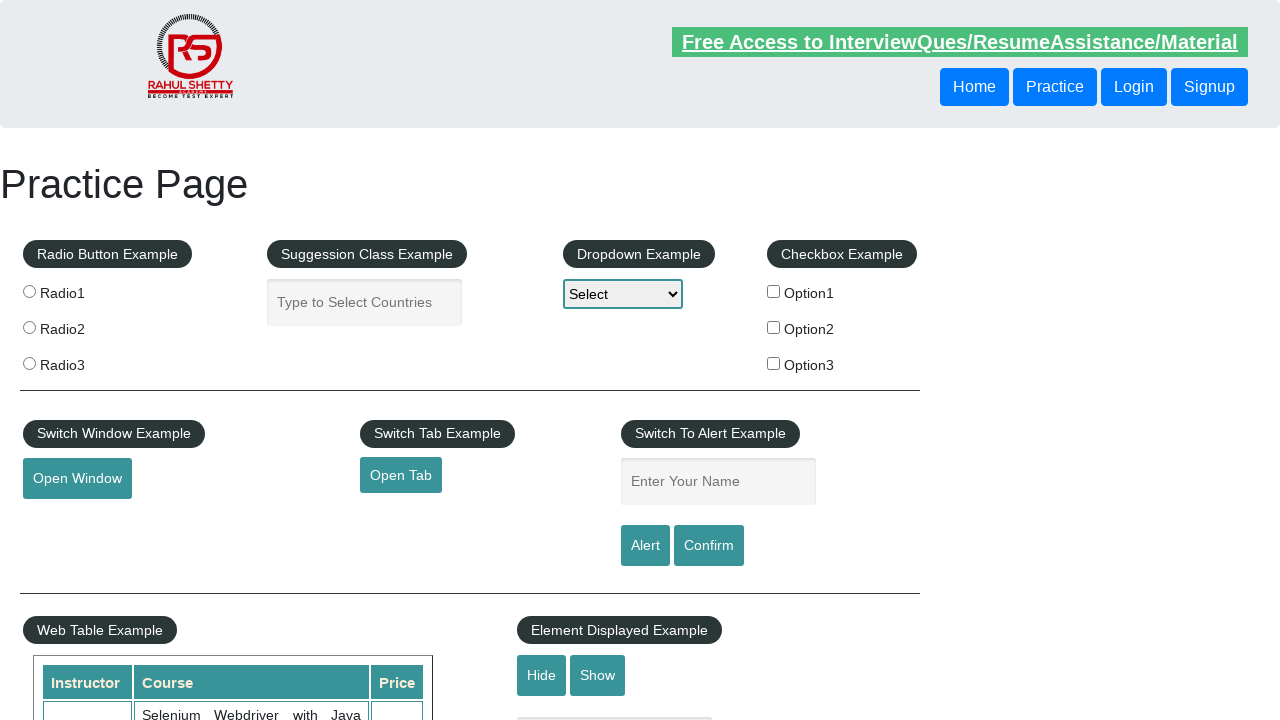

Located all links in footer section - count: 20
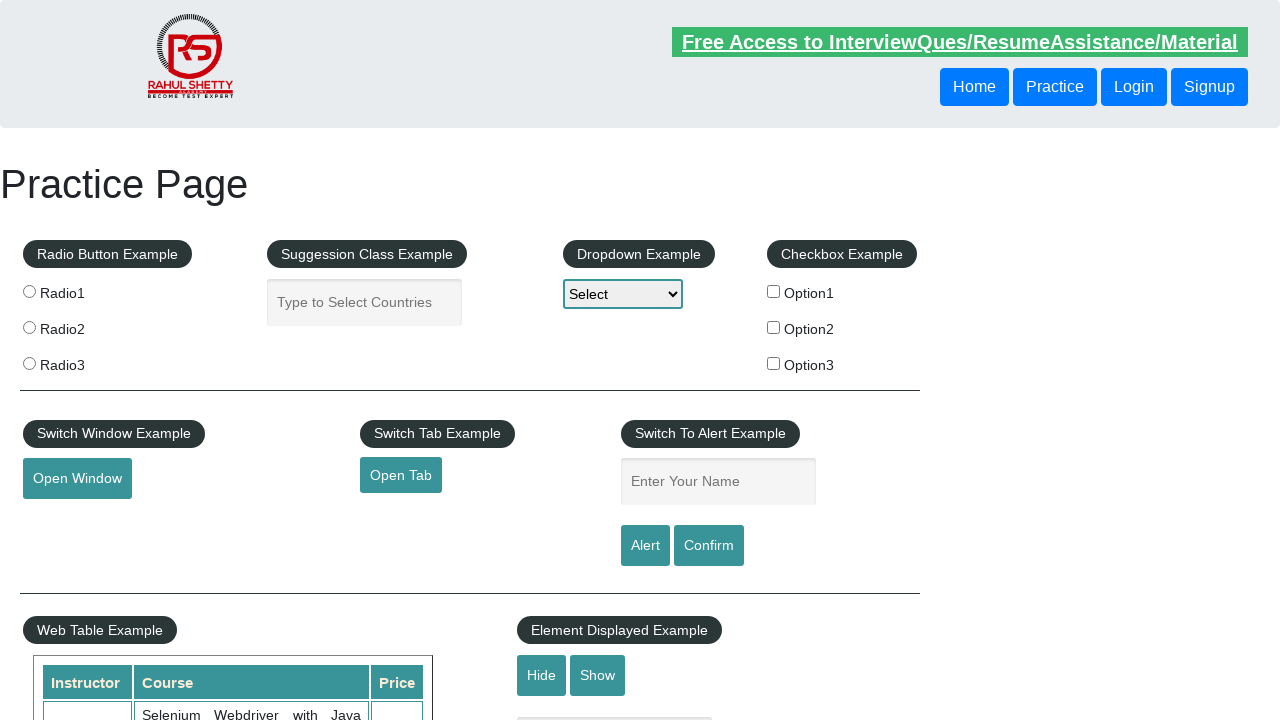

Located first column of footer table
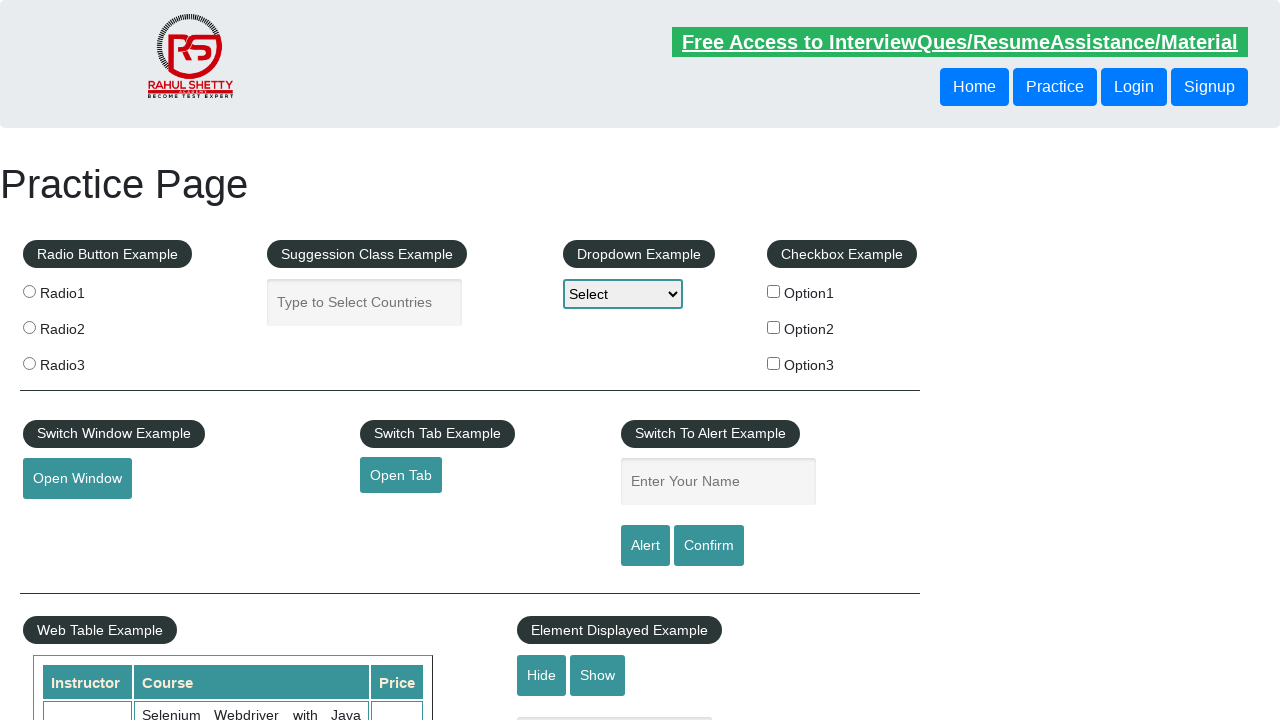

Located all links in first footer column - count: 5
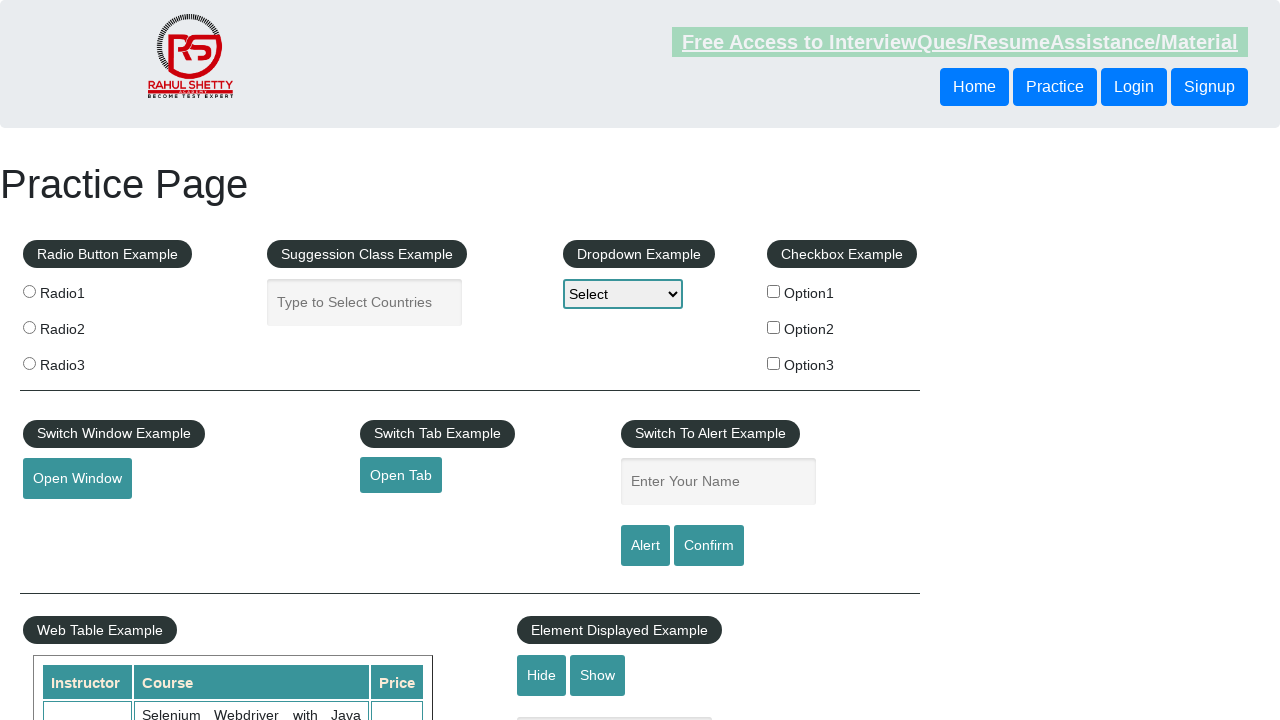

Retrieved footer column link #1
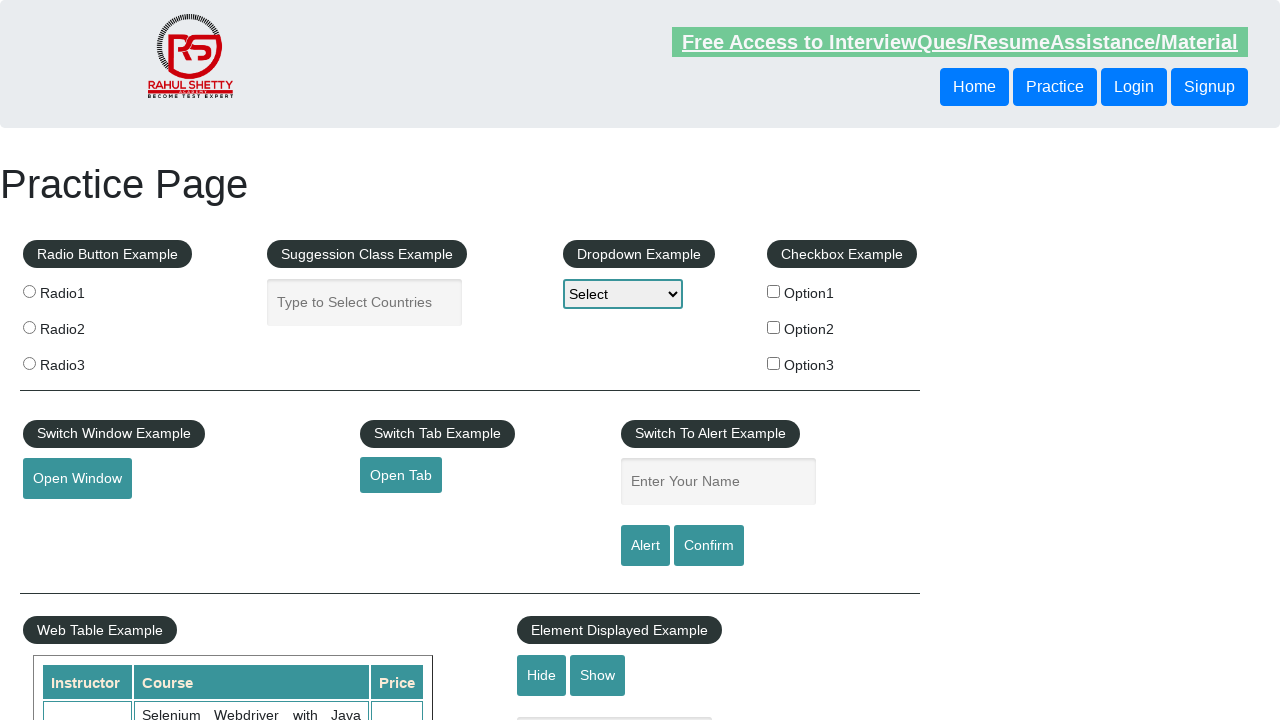

Clicked footer column link #1 with Ctrl+Click to open in new tab at (68, 520) on #gf-BIG >> xpath=//table/tbody/tr/td[1]/ul >> a >> nth=1
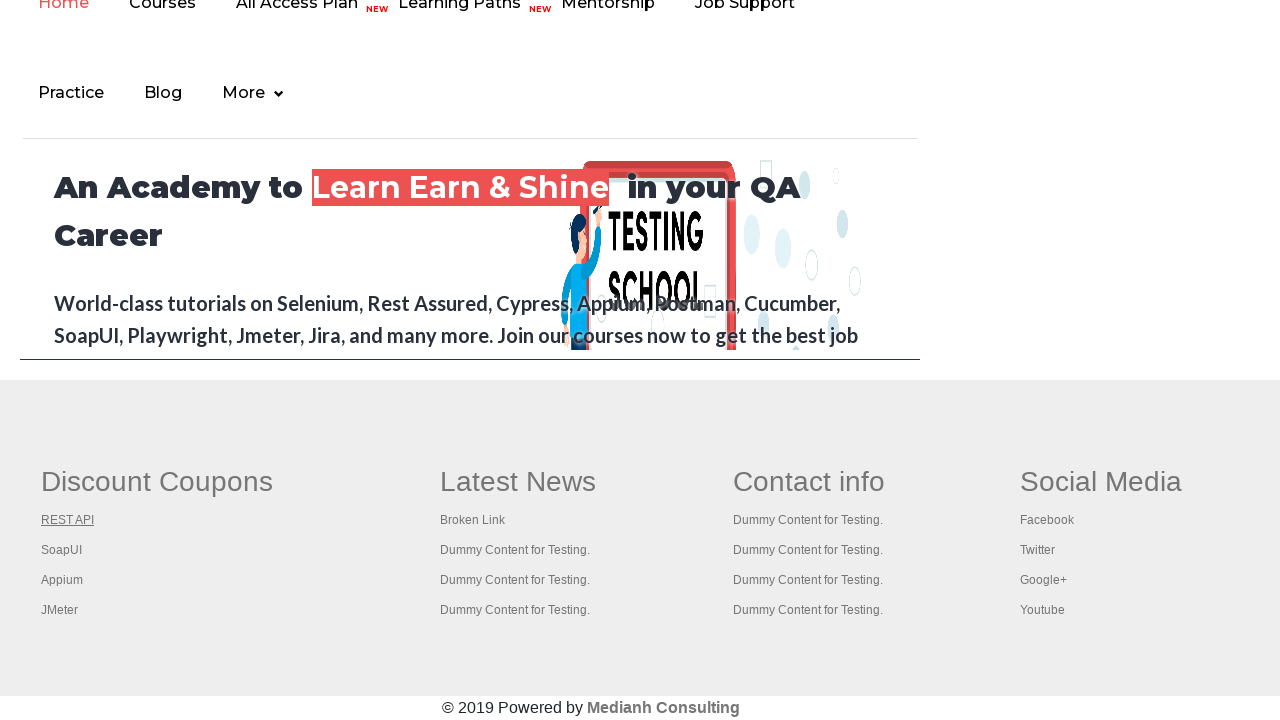

New tab opened for footer column link #1
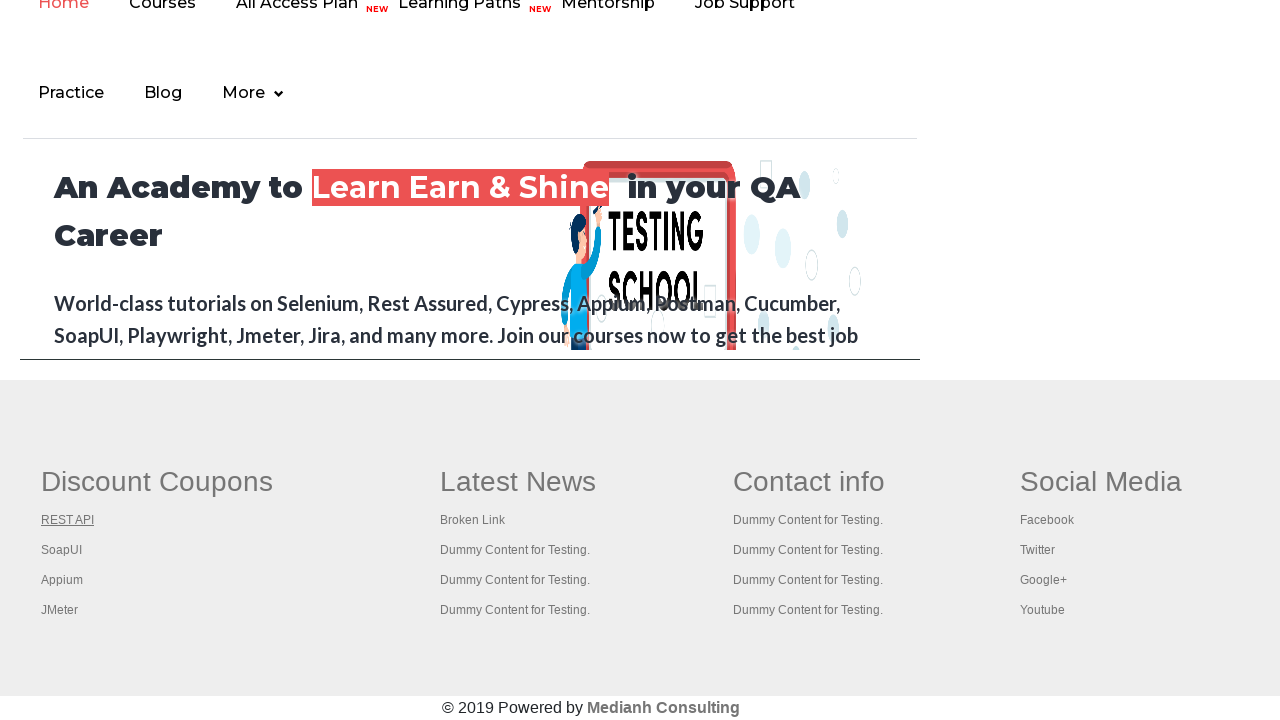

New page loaded - title: REST API Tutorial
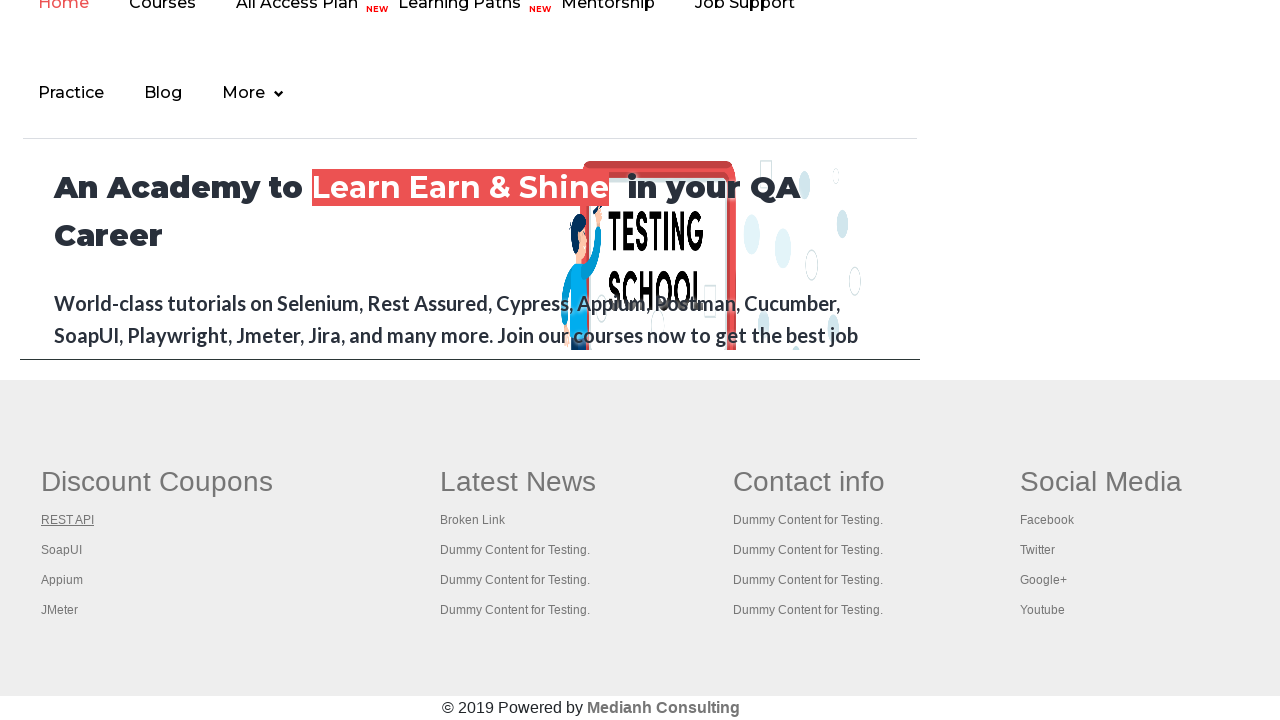

Closed new tab for footer column link #1
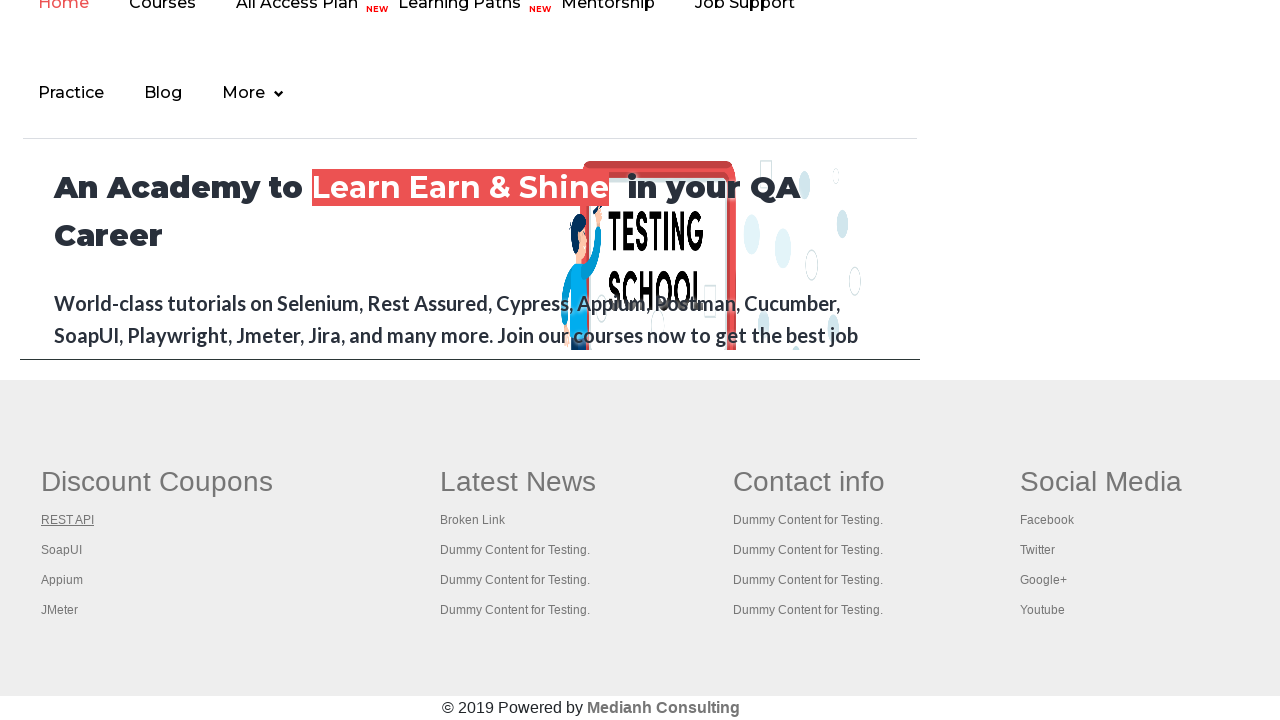

Retrieved footer column link #2
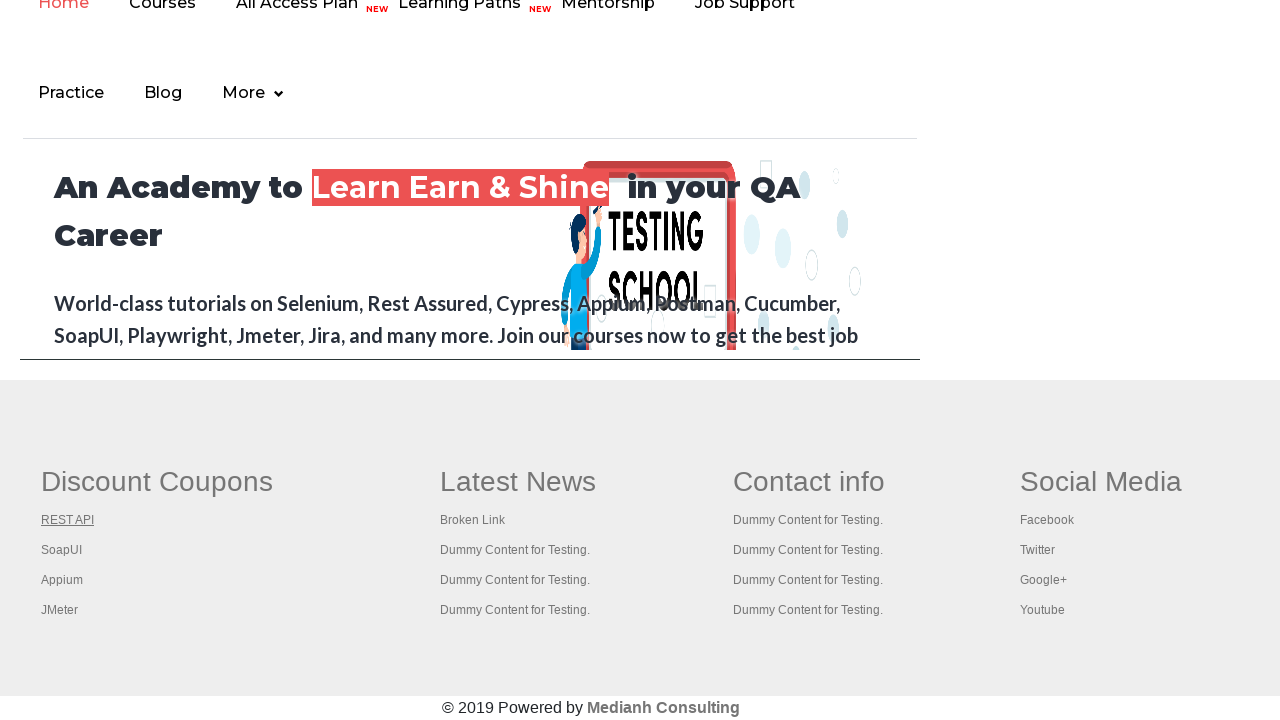

Clicked footer column link #2 with Ctrl+Click to open in new tab at (62, 550) on #gf-BIG >> xpath=//table/tbody/tr/td[1]/ul >> a >> nth=2
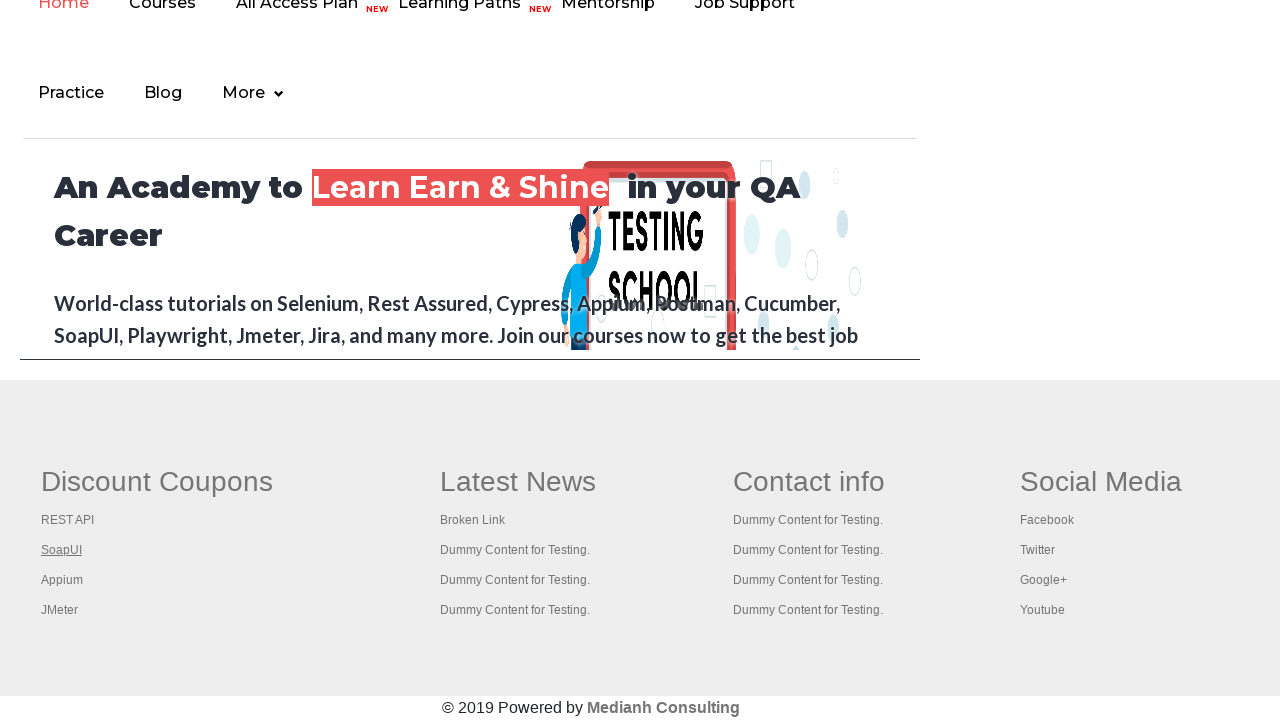

New tab opened for footer column link #2
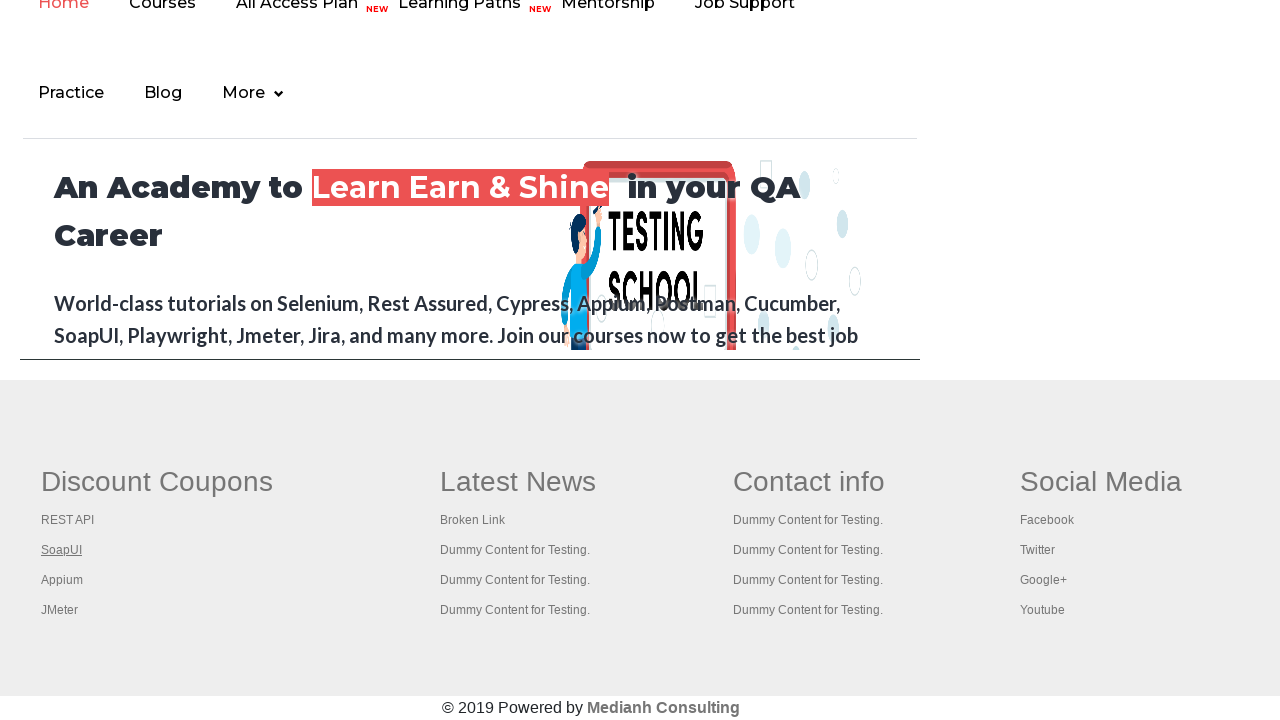

New page loaded - title: The World’s Most Popular API Testing Tool | SoapUI
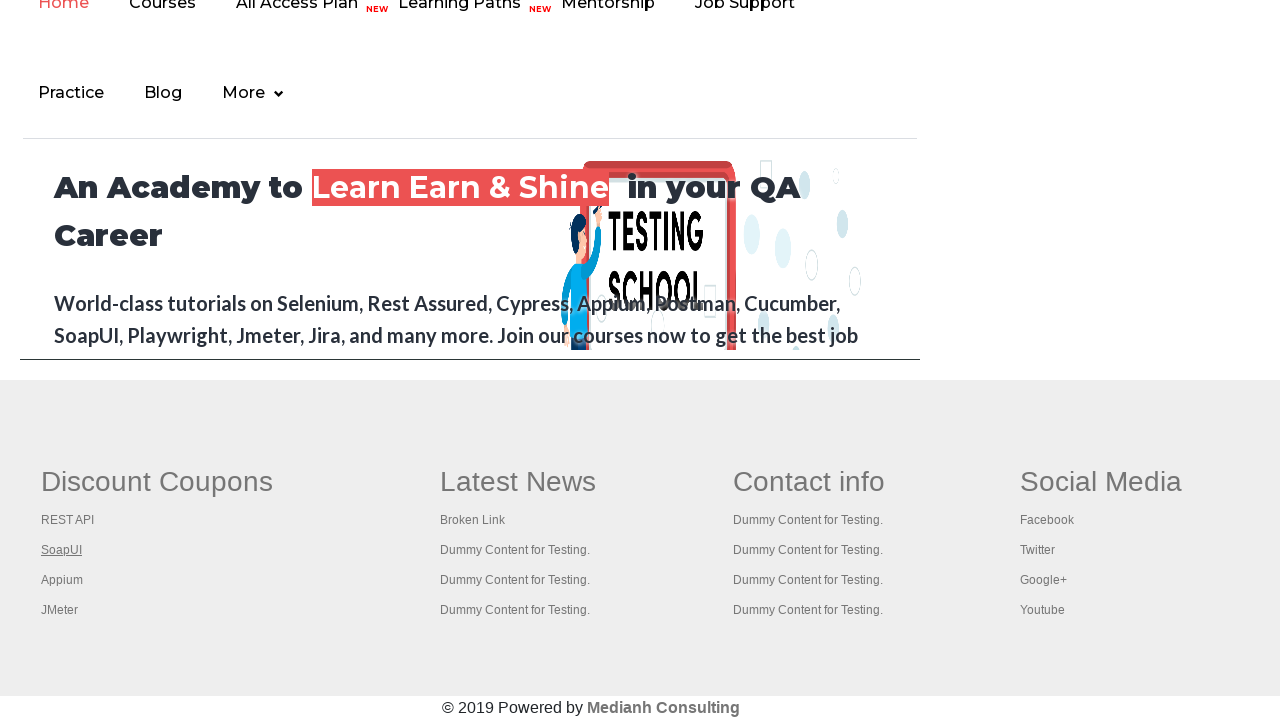

Closed new tab for footer column link #2
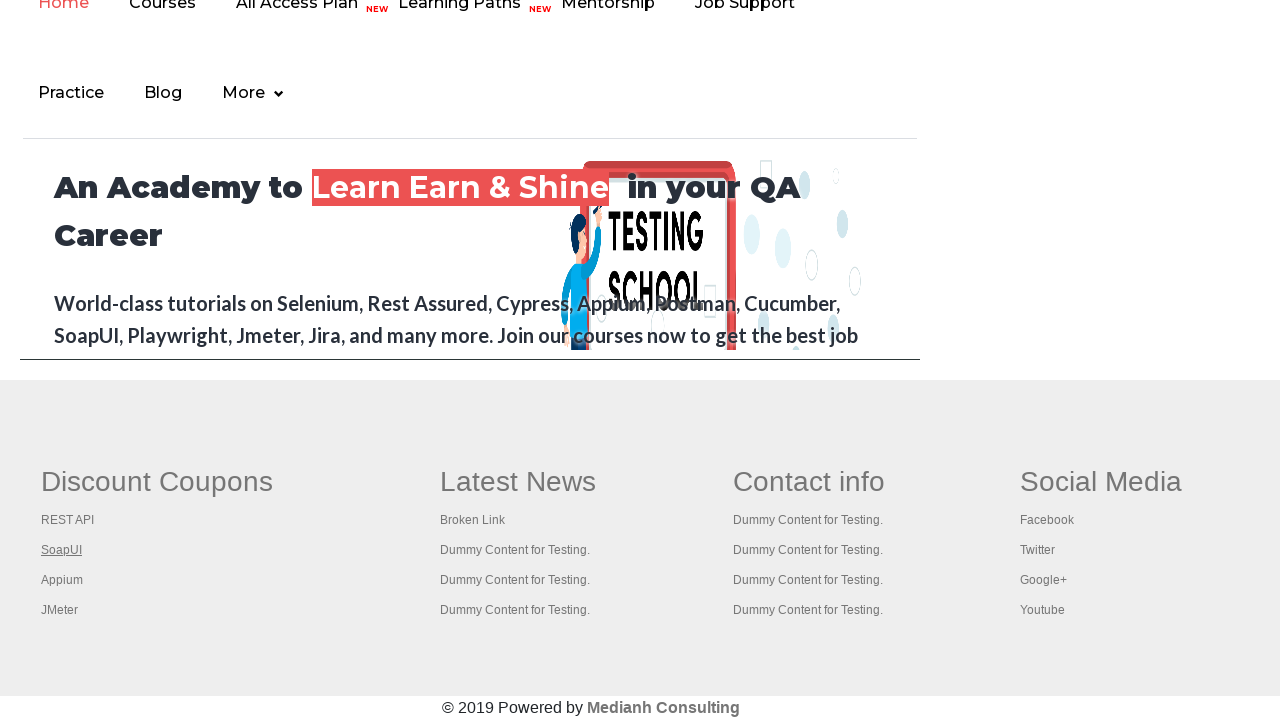

Retrieved footer column link #3
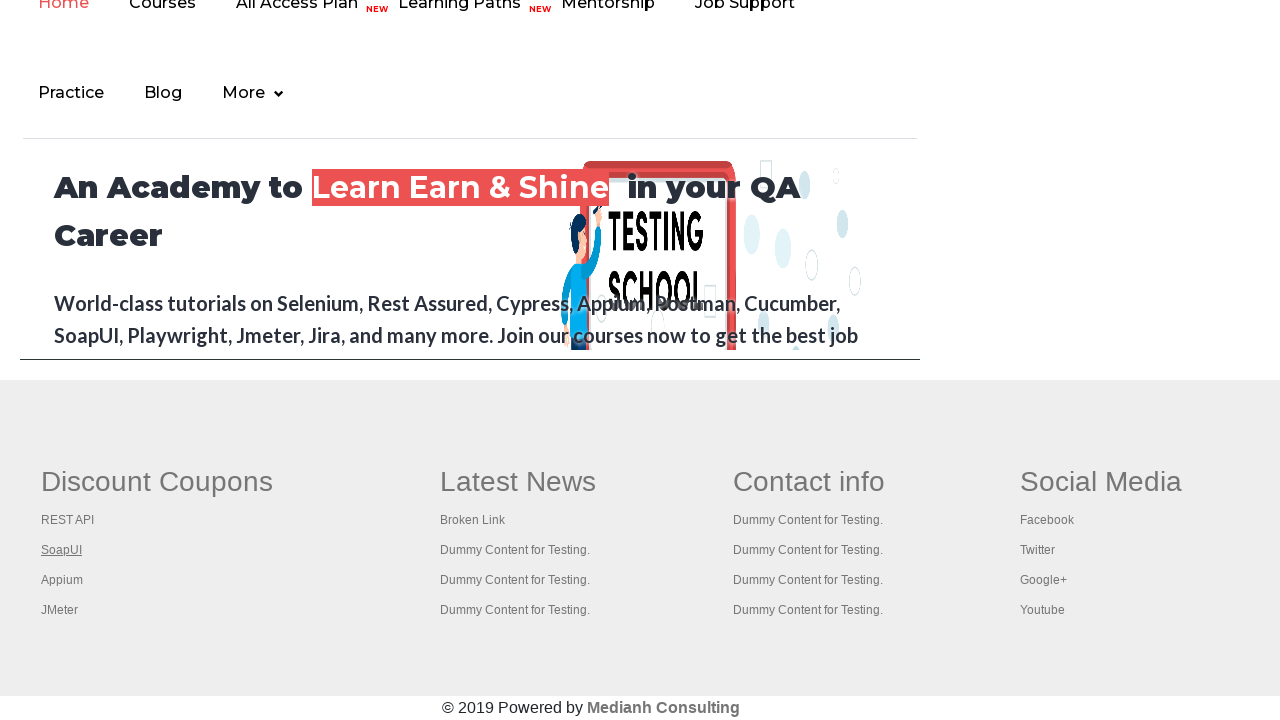

Clicked footer column link #3 with Ctrl+Click to open in new tab at (62, 580) on #gf-BIG >> xpath=//table/tbody/tr/td[1]/ul >> a >> nth=3
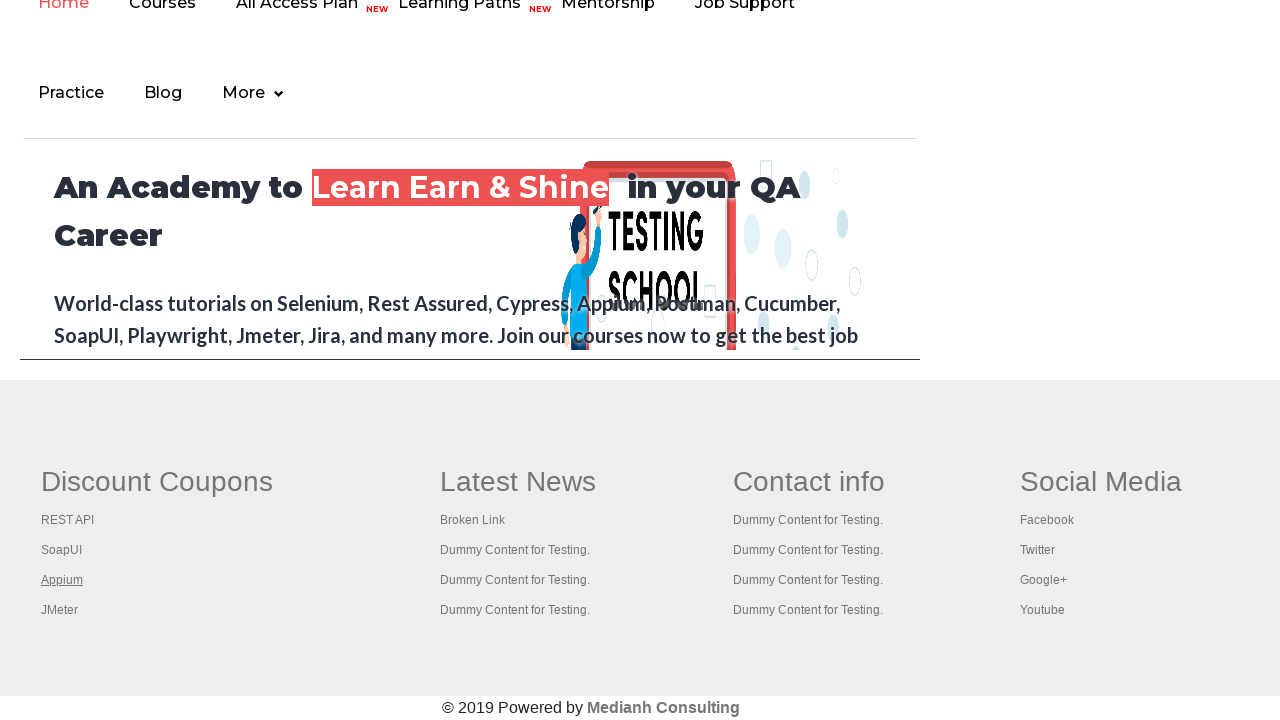

New tab opened for footer column link #3
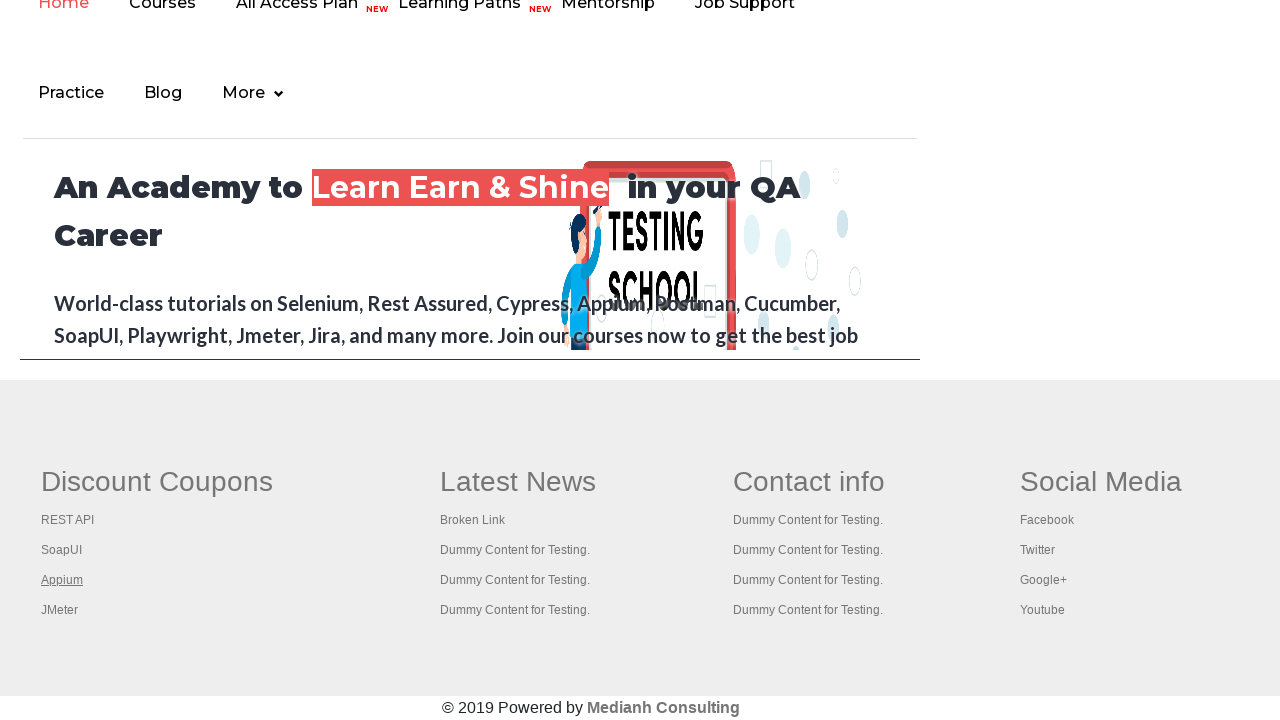

New page loaded - title: 
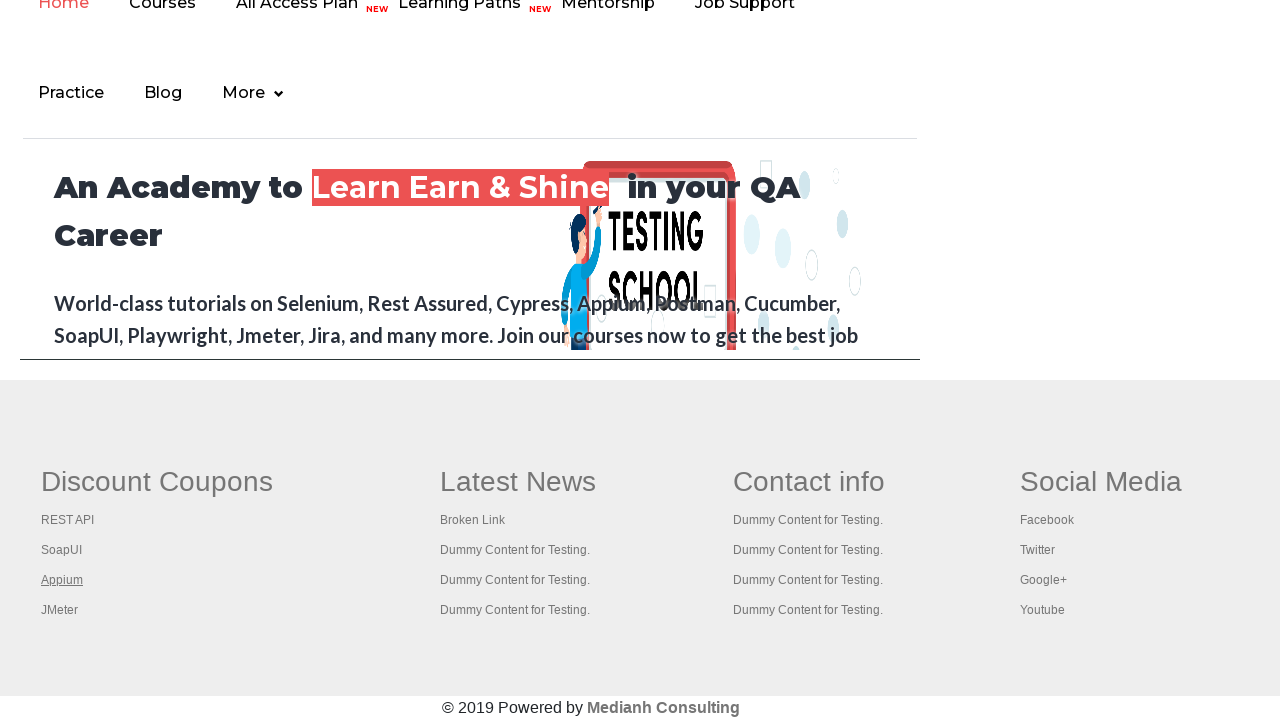

Closed new tab for footer column link #3
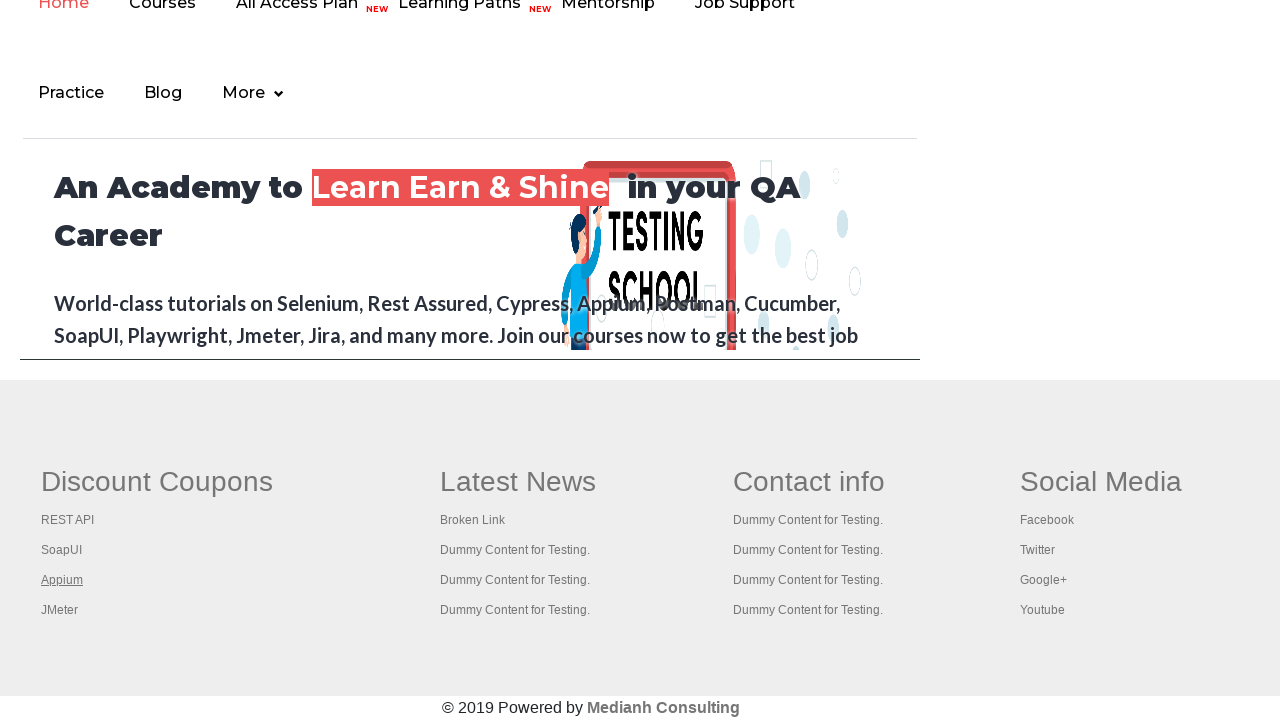

Retrieved footer column link #4
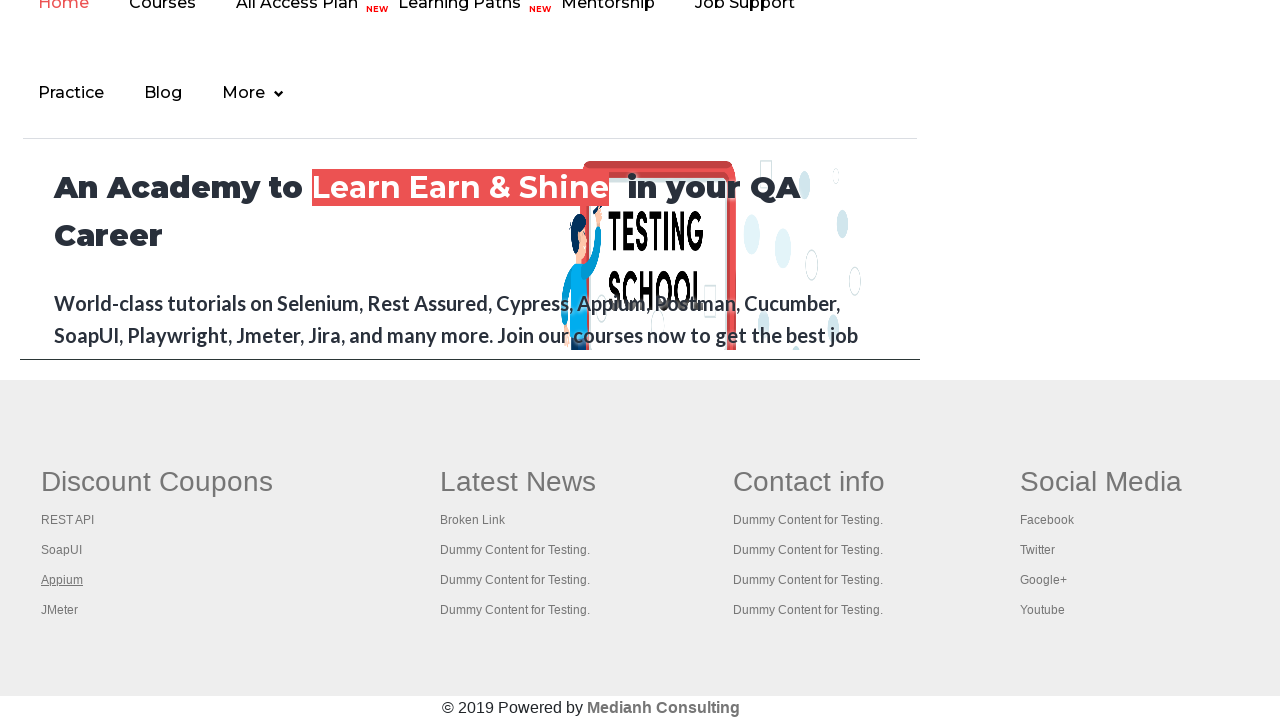

Clicked footer column link #4 with Ctrl+Click to open in new tab at (60, 610) on #gf-BIG >> xpath=//table/tbody/tr/td[1]/ul >> a >> nth=4
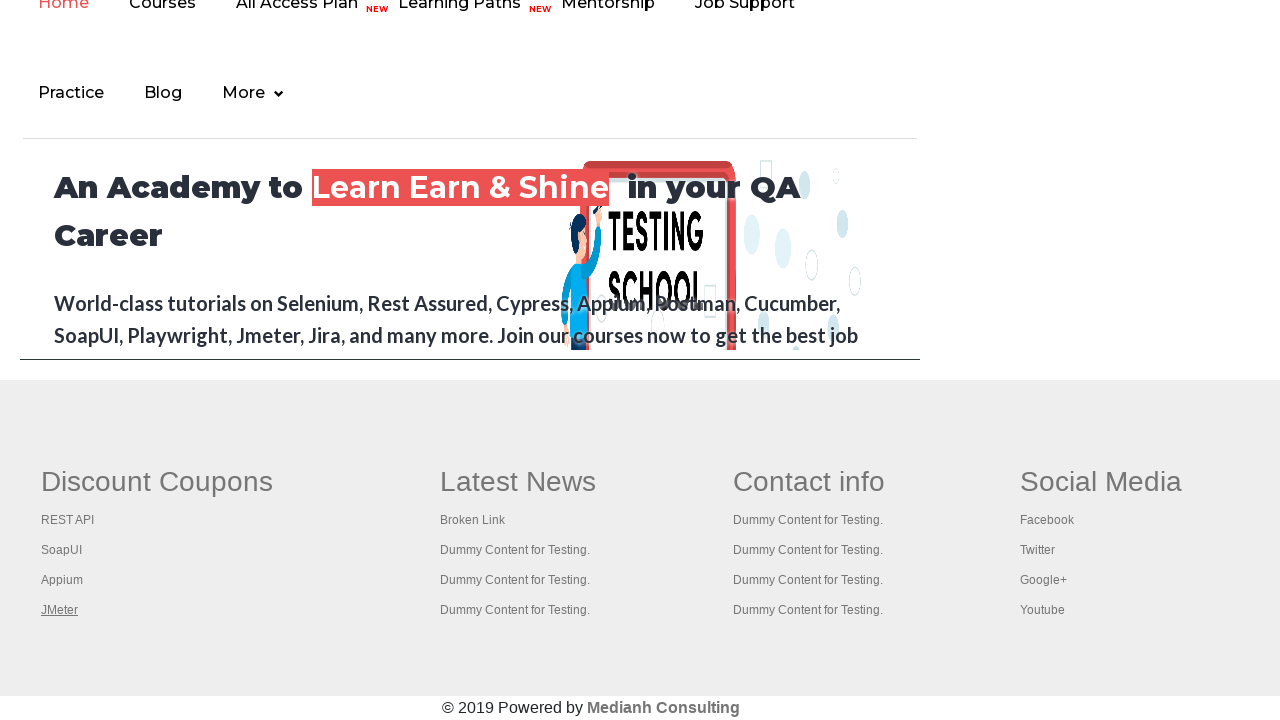

New tab opened for footer column link #4
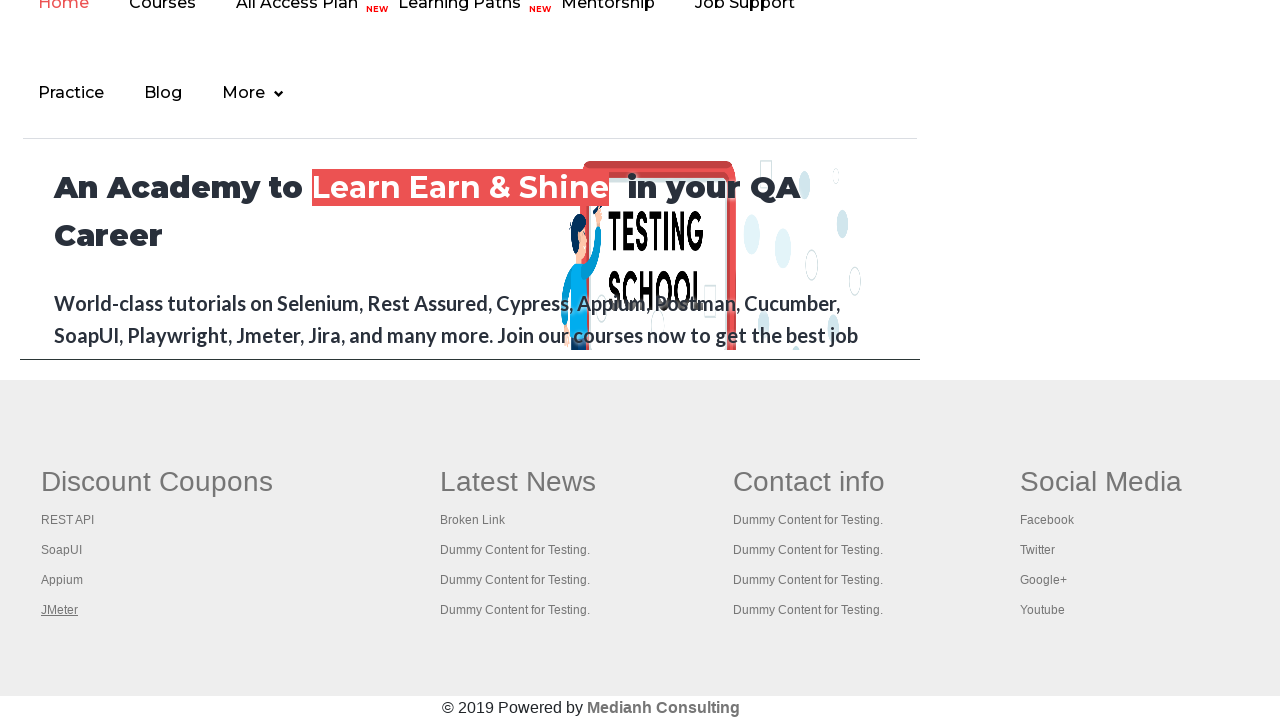

New page loaded - title: Apache JMeter - Apache JMeter™
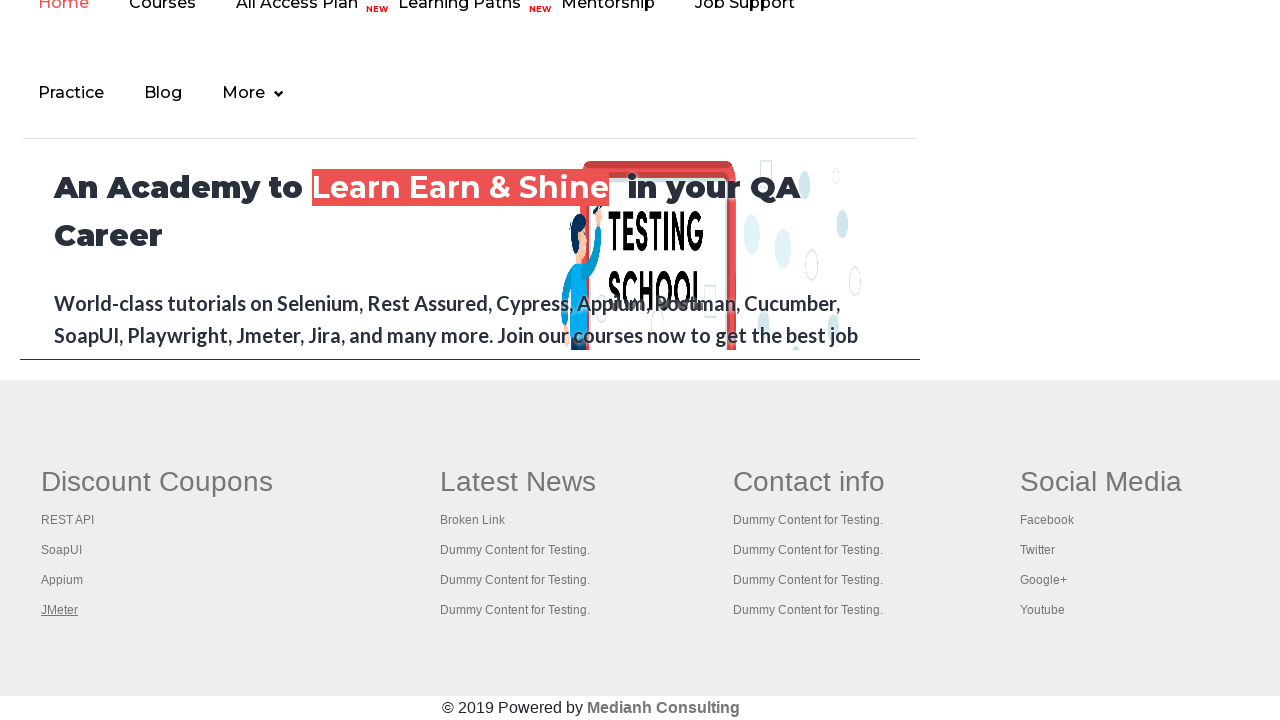

Closed new tab for footer column link #4
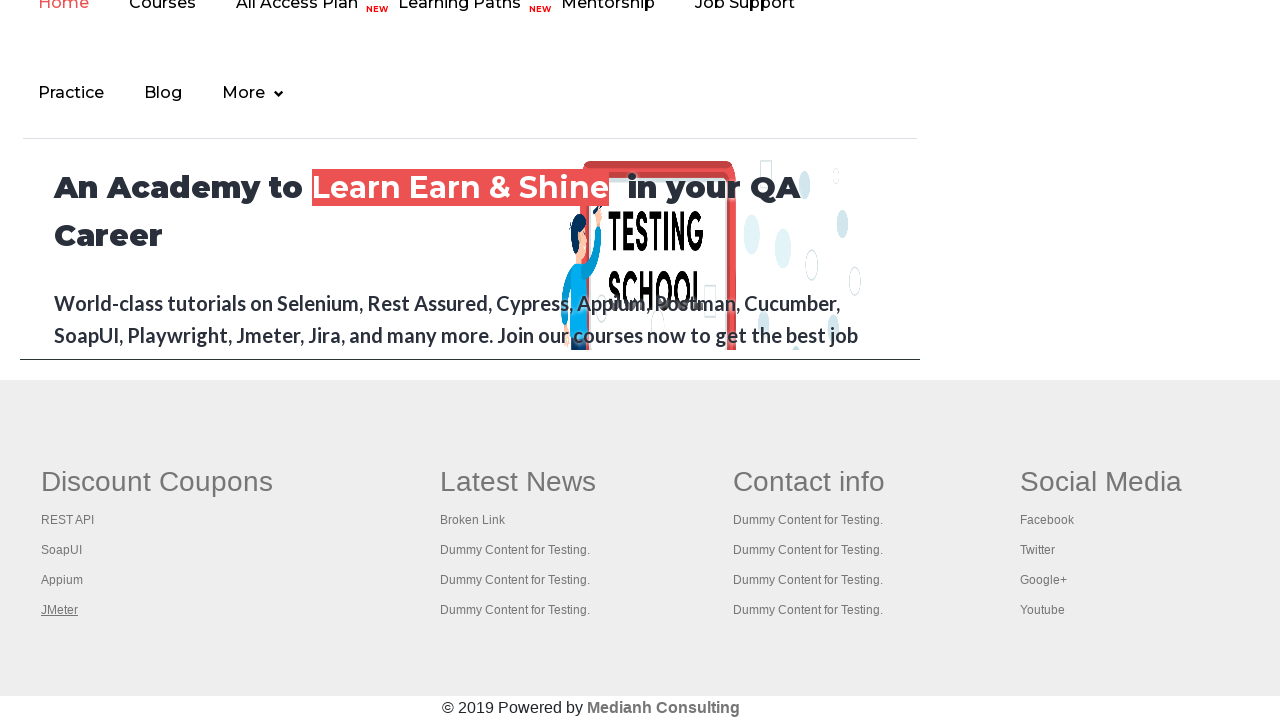

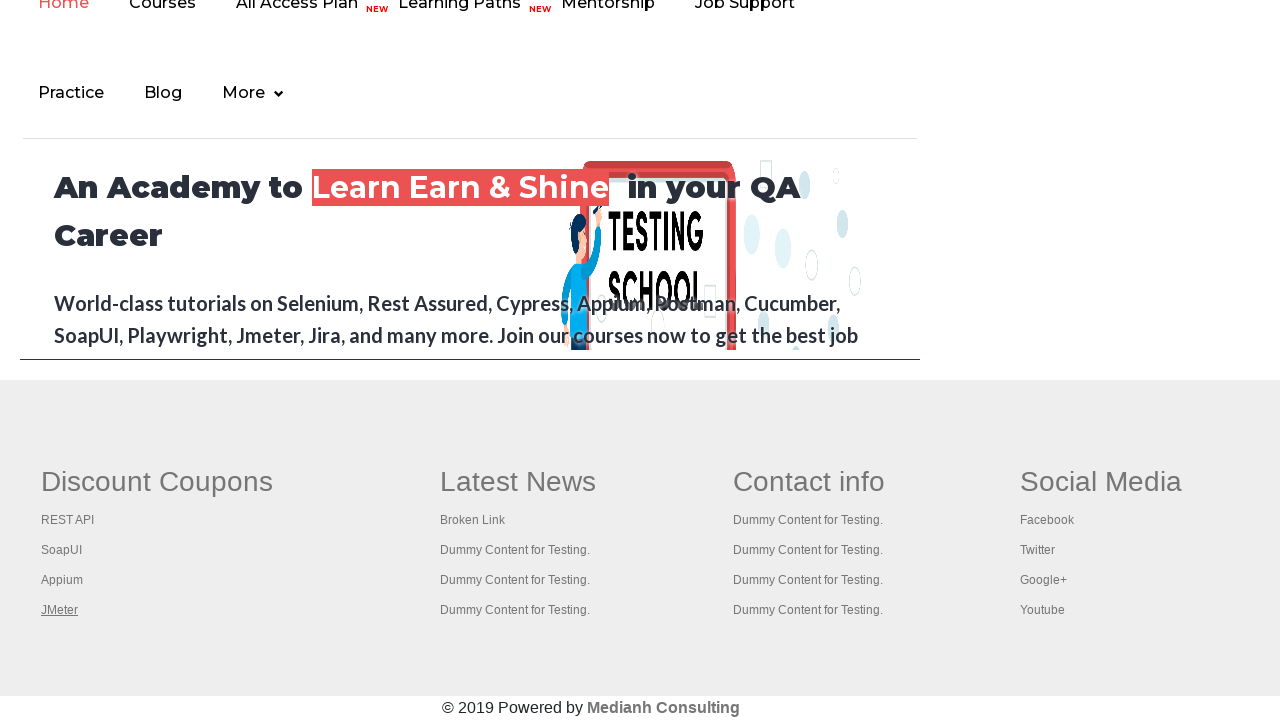